Tests HTTP redirect functionality by clicking on various status code links and navigating back

Starting URL: https://the-internet.herokuapp.com/redirector

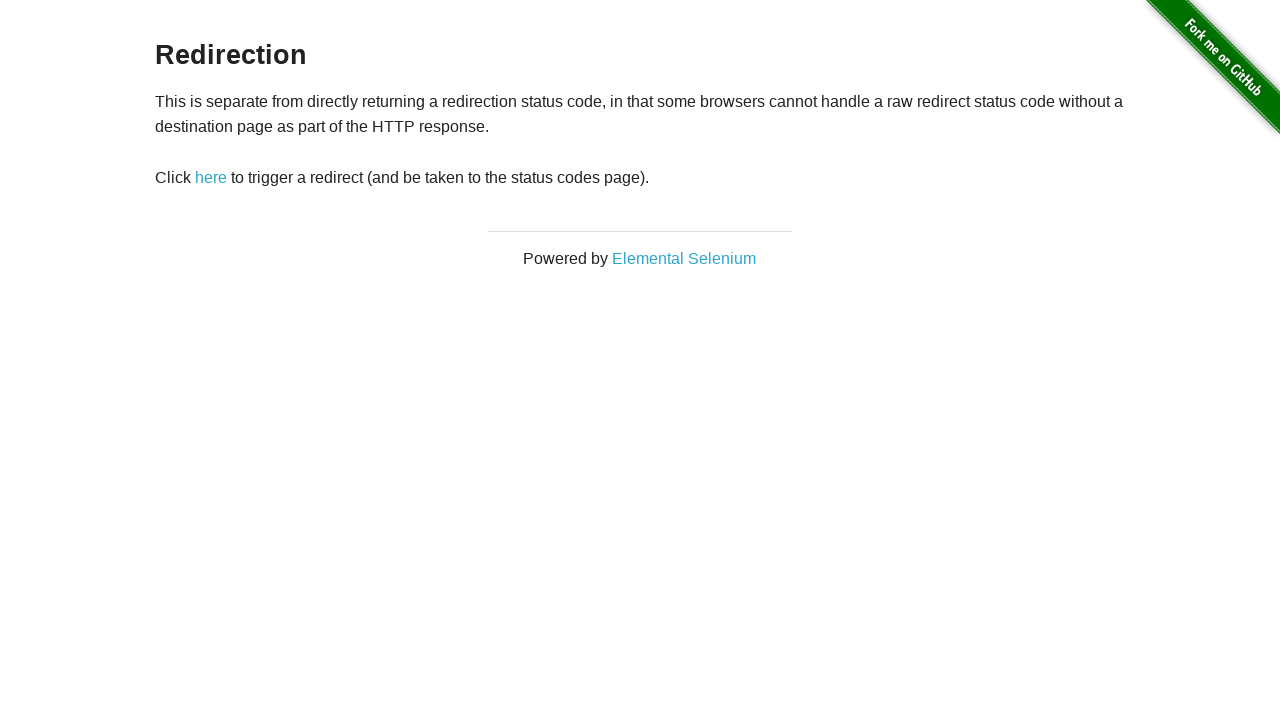

Clicked 'here' link to navigate to status codes page at (211, 178) on text=here
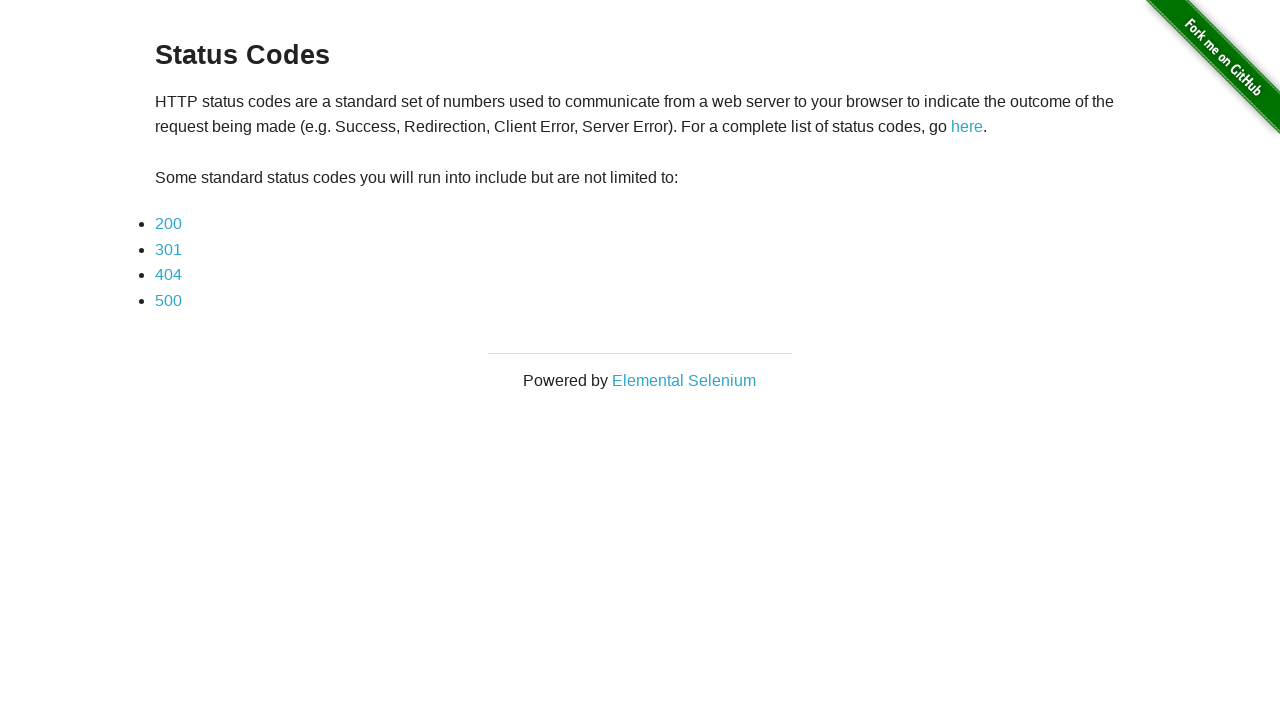

Clicked 200 status code link at (168, 224) on text=200
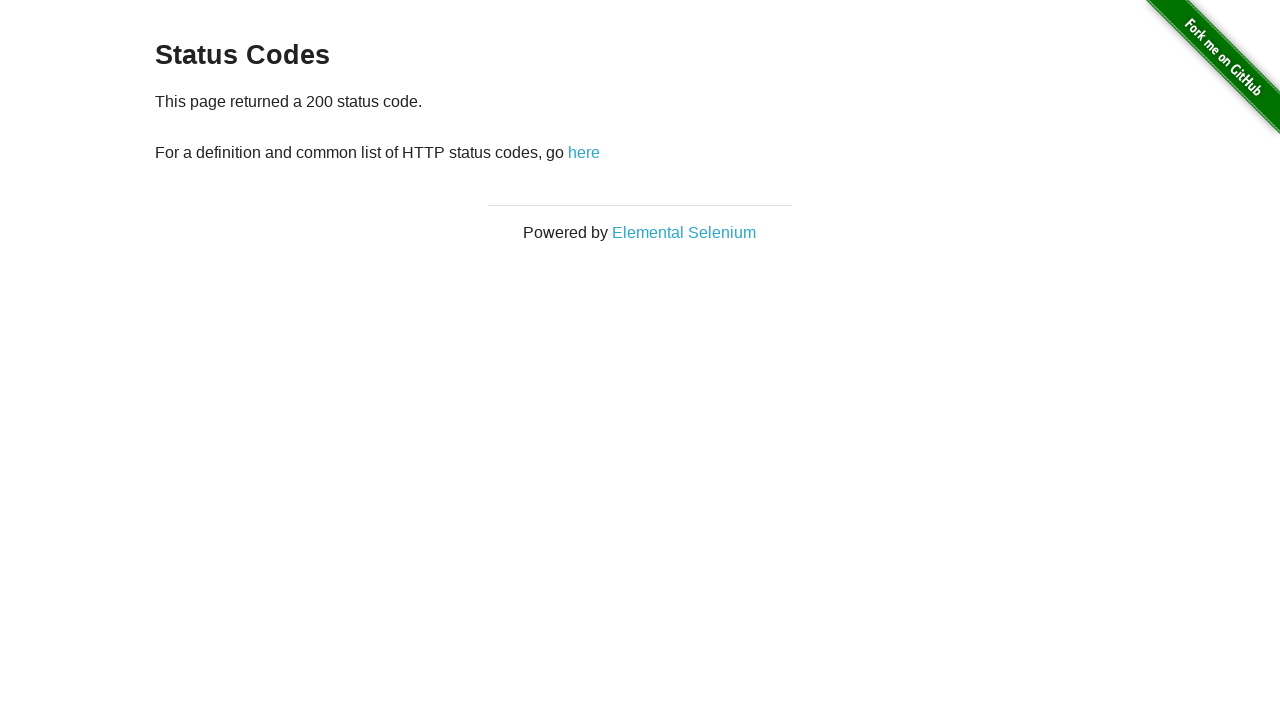

Navigated back from 200 status code page
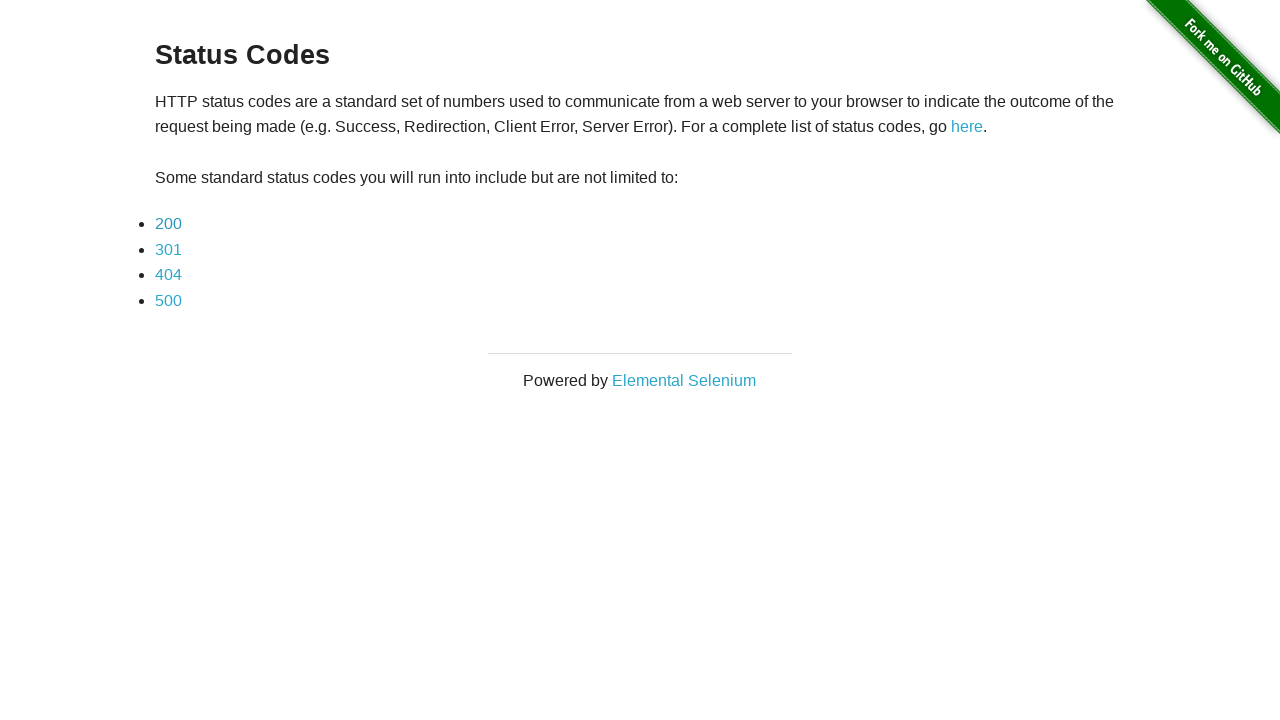

Clicked 301 redirect link at (168, 249) on text=301
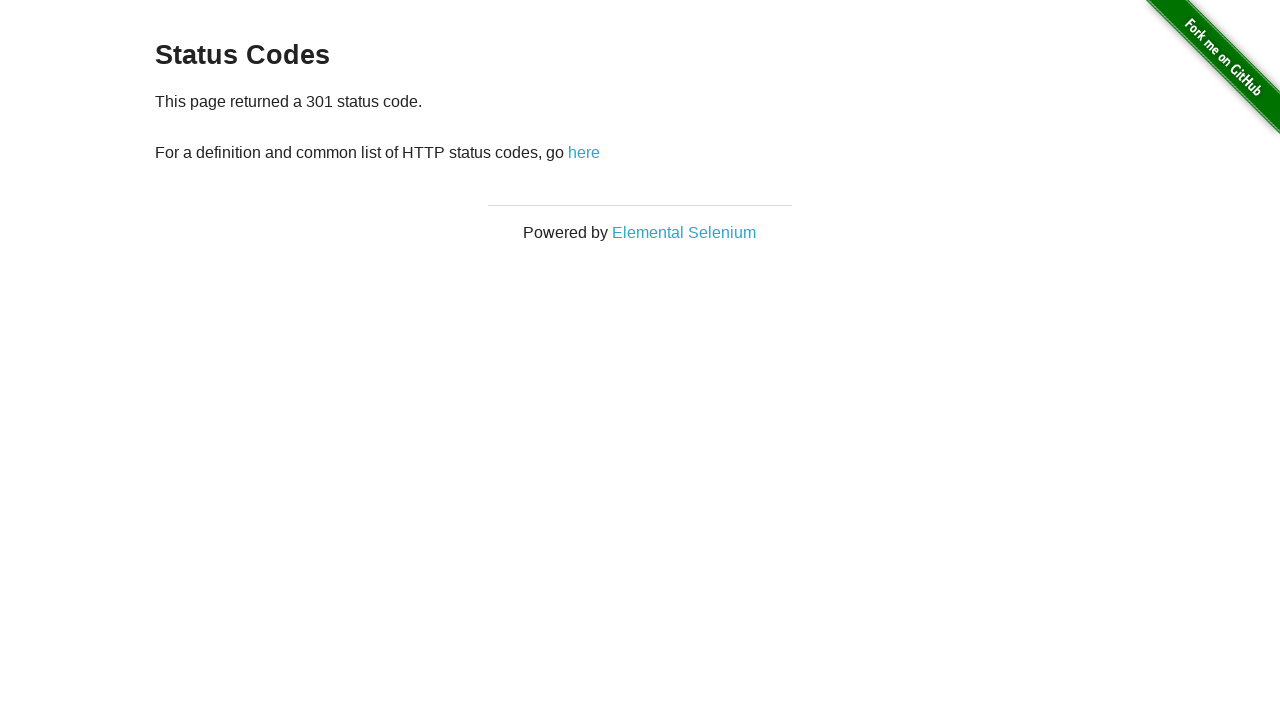

Navigated back from 301 redirect page
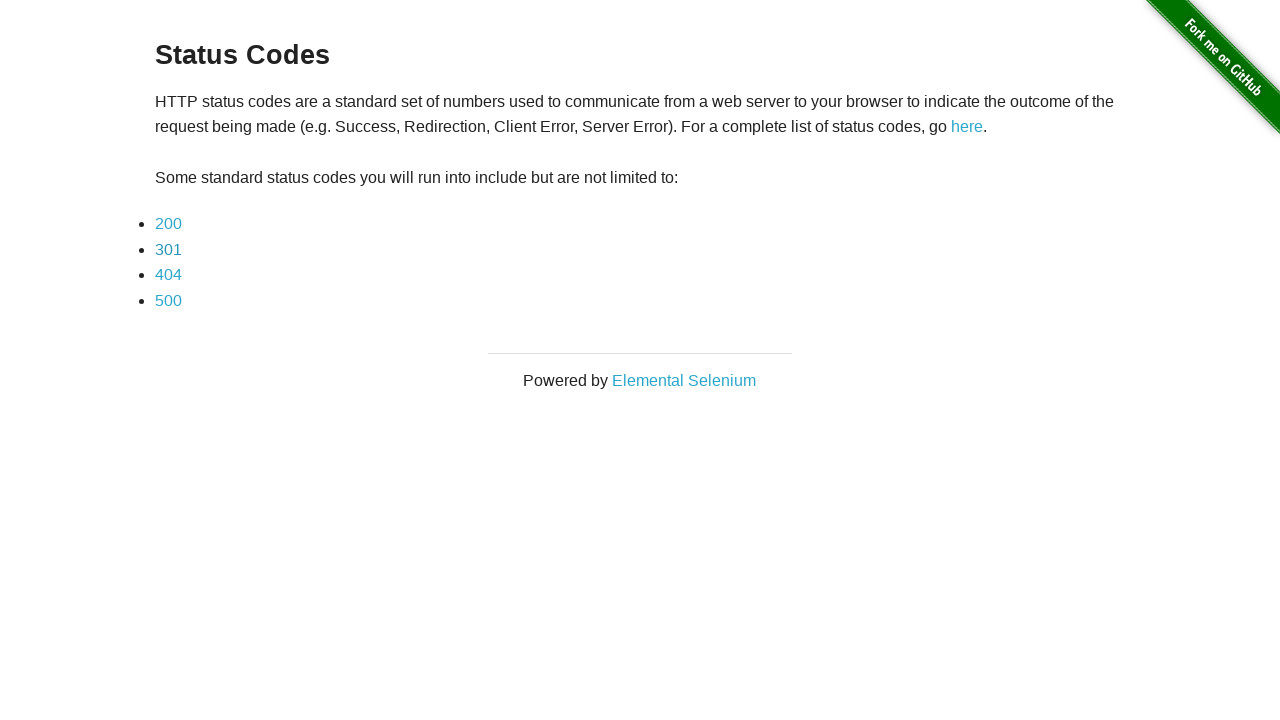

Clicked 404 error link at (168, 275) on text=404
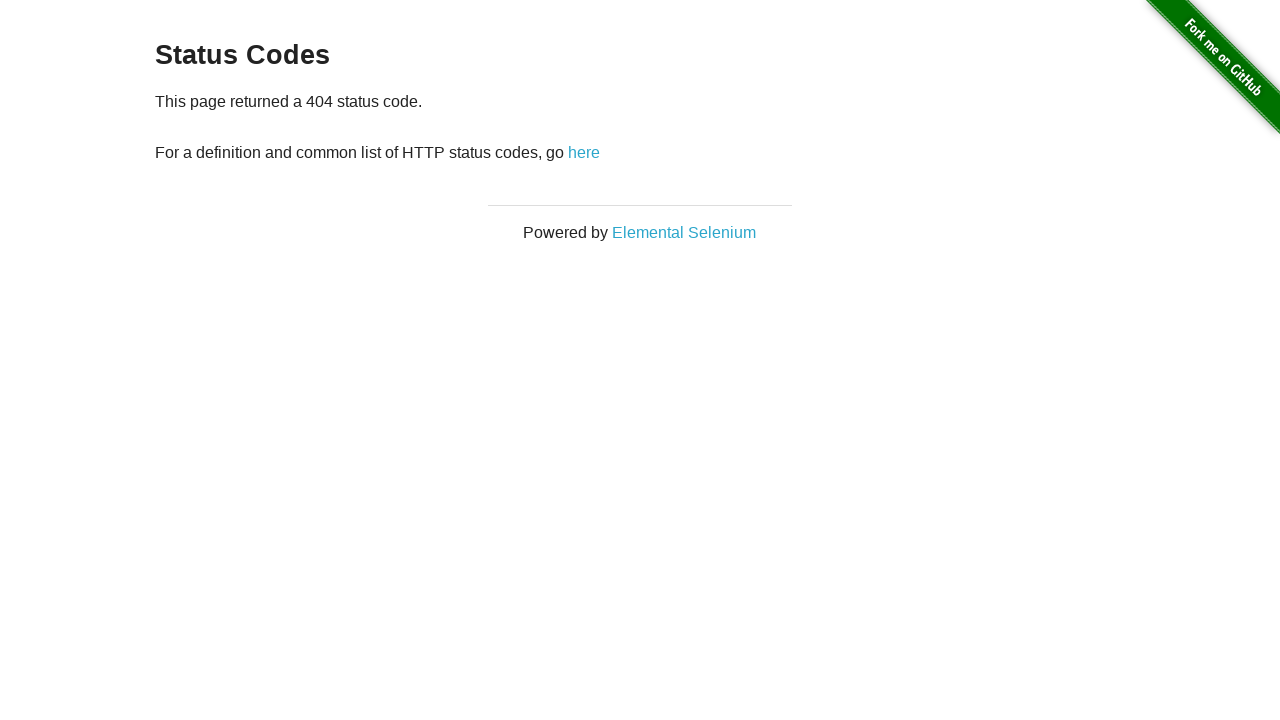

Navigated back from 404 error page
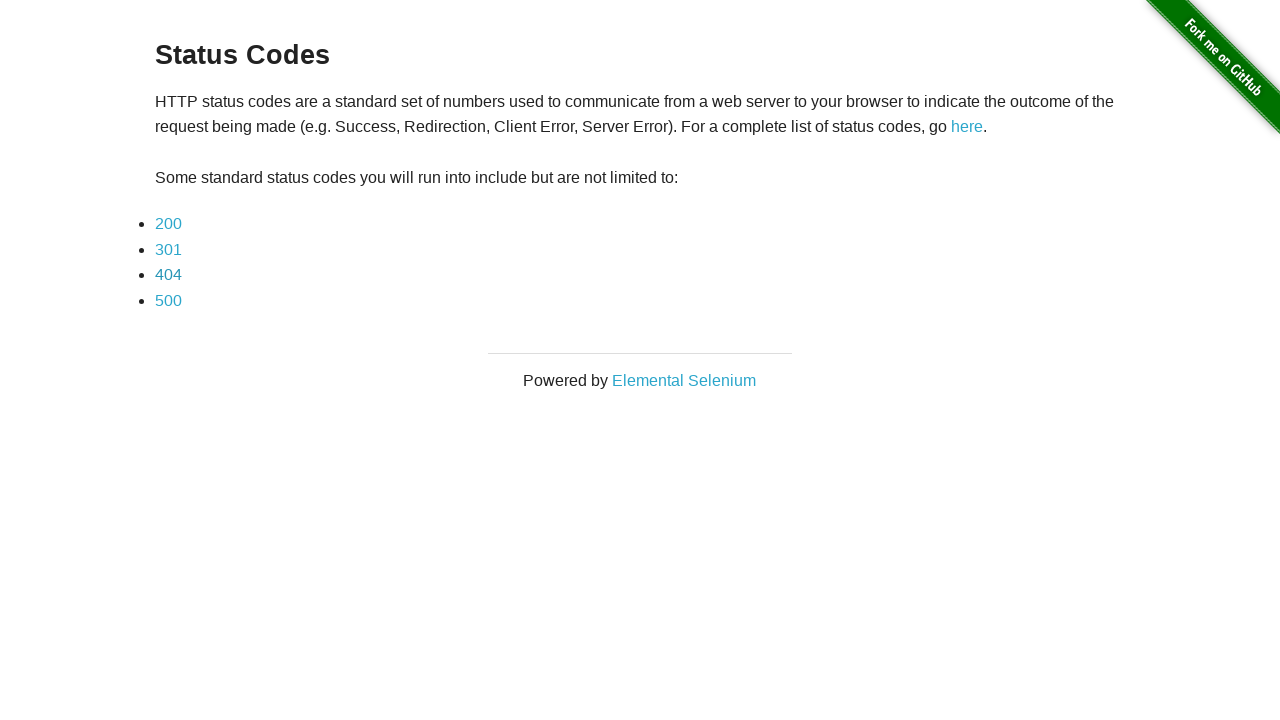

Clicked 500 error link at (168, 300) on text=500
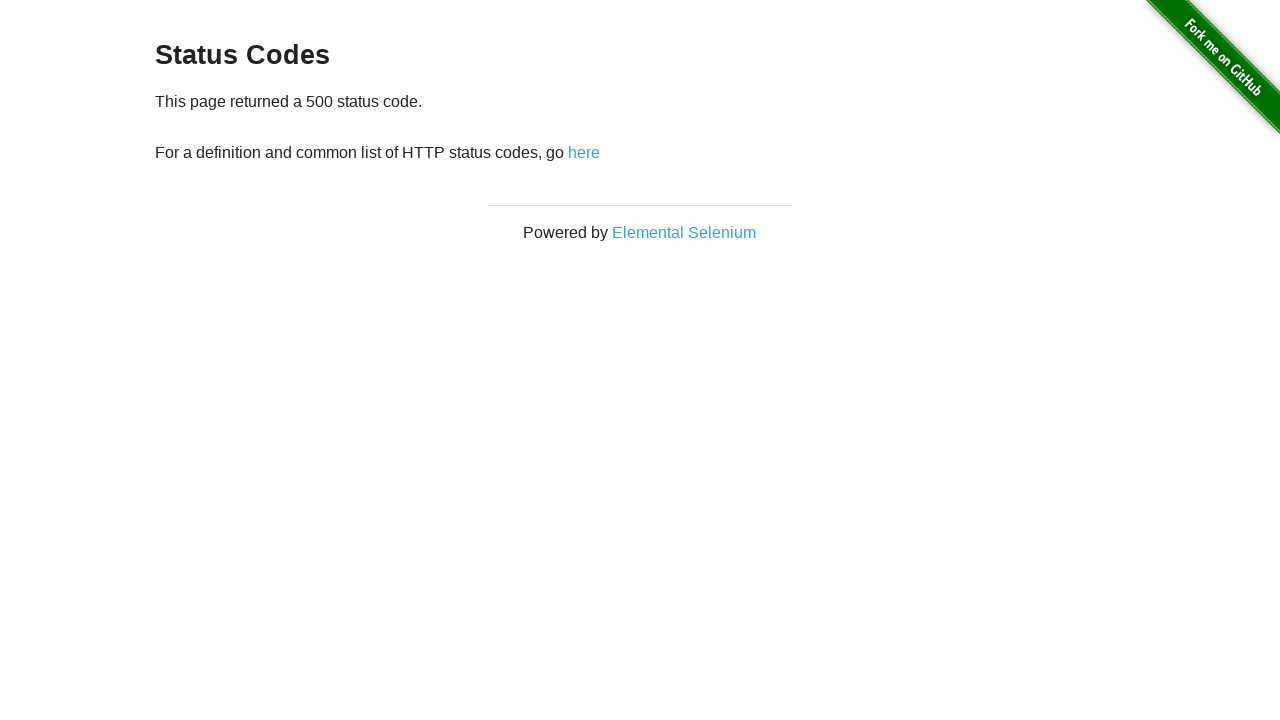

Navigated back from 500 error page
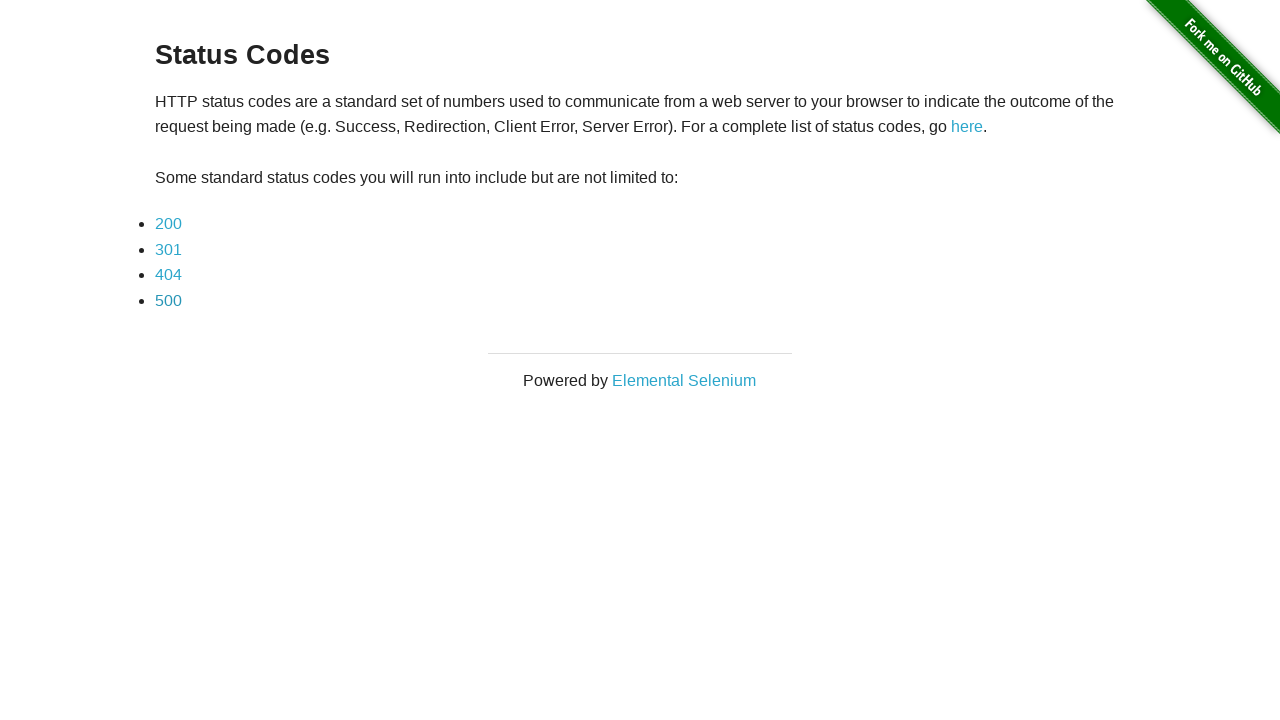

Clicked 'here' link again to navigate back to status codes page at (967, 127) on text=here
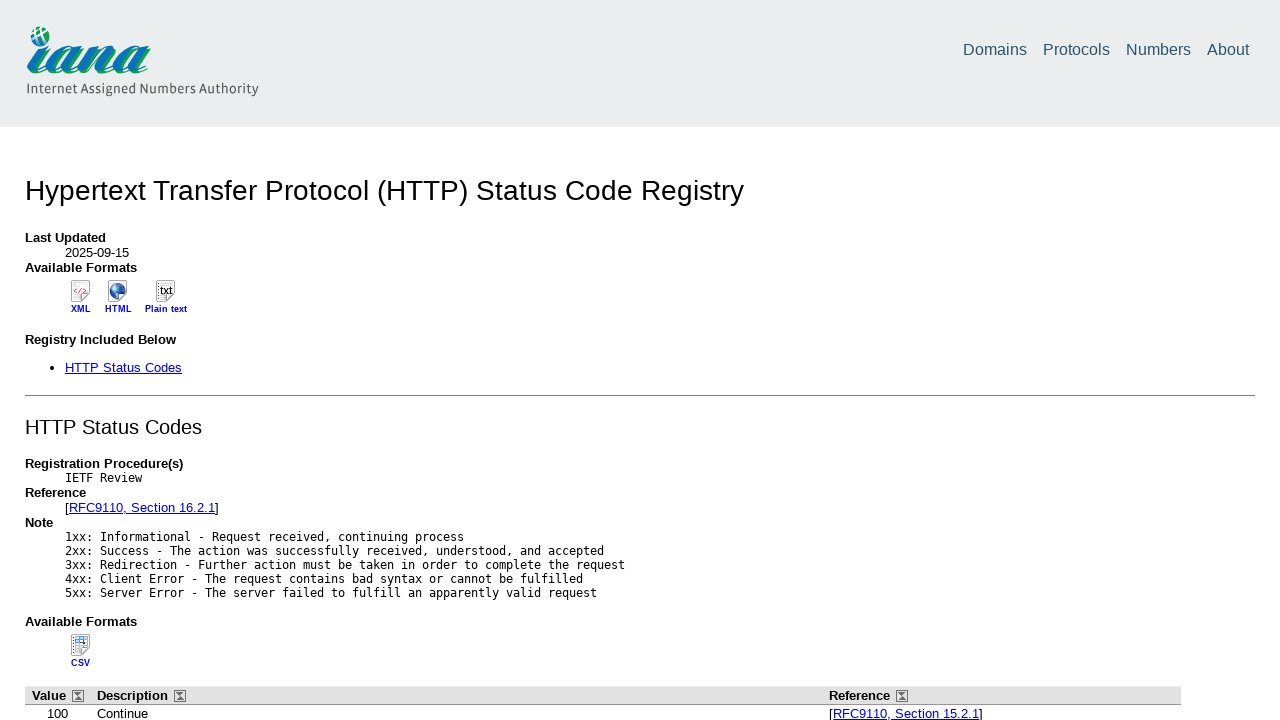

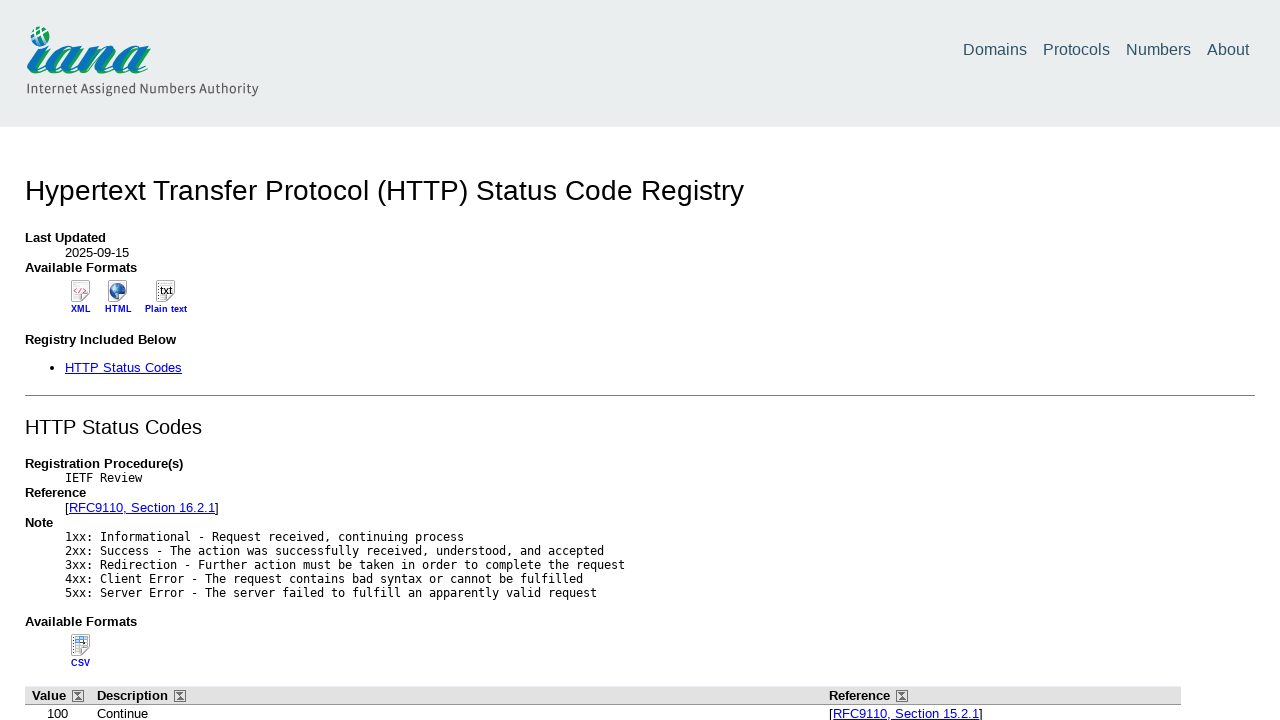